Tests custom radio button functionality on a Google Form by verifying the initial unselected state, clicking the "Cần Thơ" radio button, and verifying it becomes selected

Starting URL: https://docs.google.com/forms/d/e/1FAIpQLSfiypnd69zhuDkjKgqvpID9kwO29UCzeCVrGGtbNPZXQok0jA/viewform

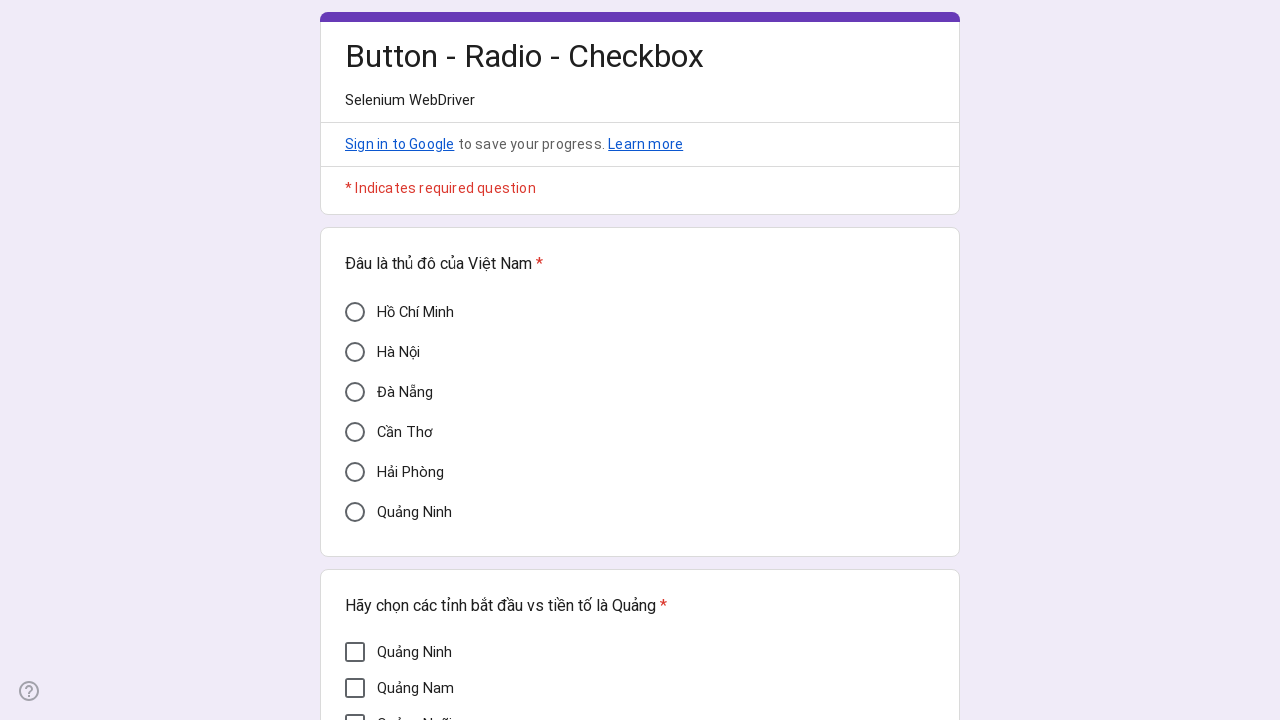

Located the 'Cần Thơ' radio button element
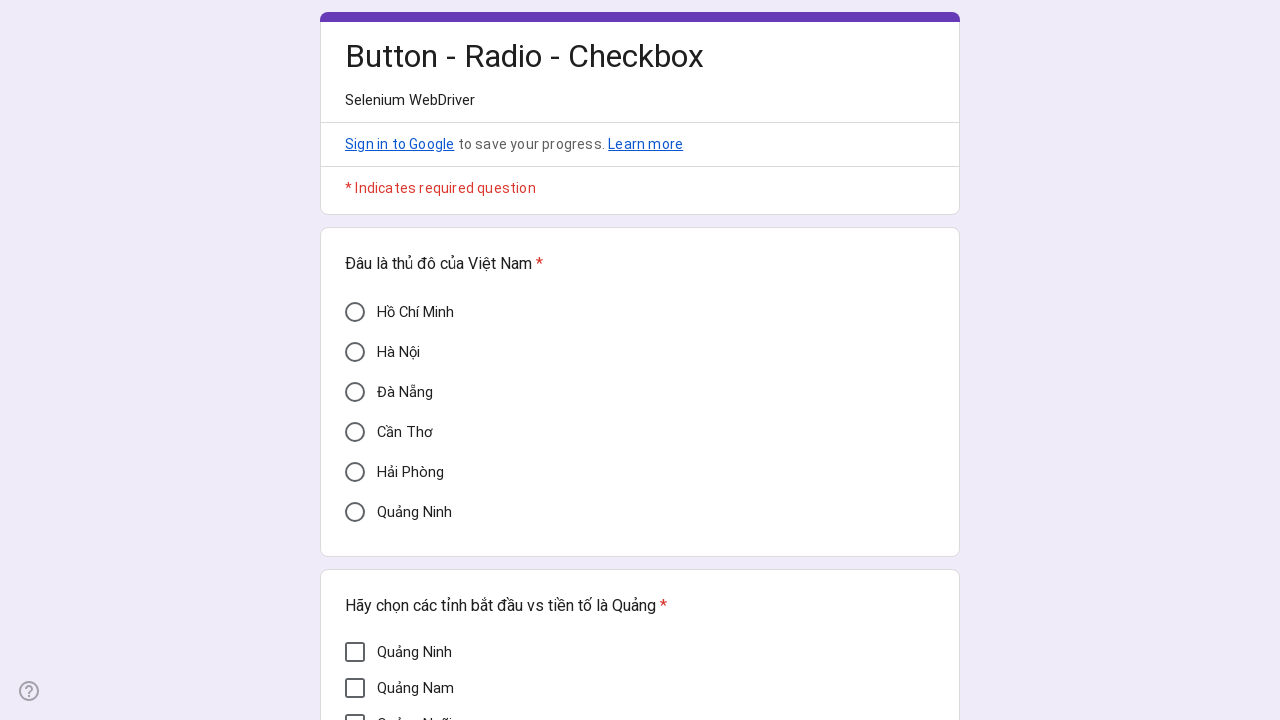

Verified 'Cần Thơ' radio button is initially unselected (aria-checked='false')
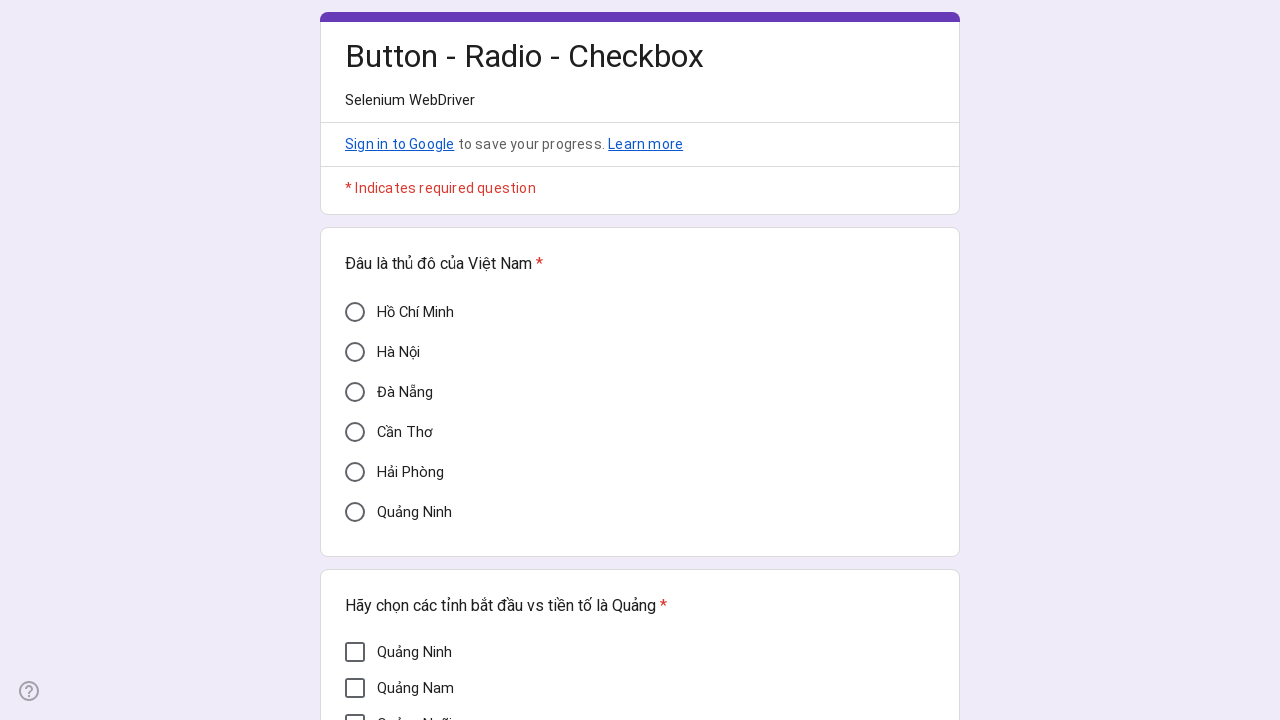

Confirmed unselected state by waiting for selector with aria-checked='false'
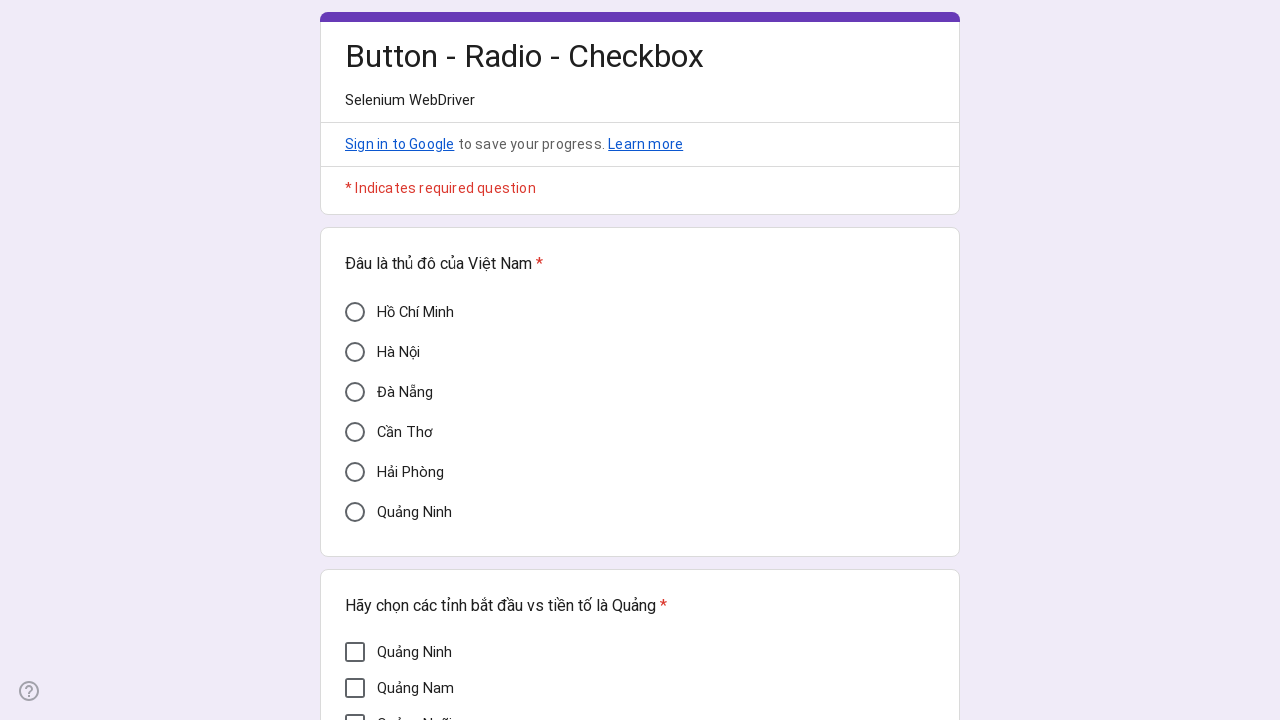

Clicked the 'Cần Thơ' radio button at (355, 432) on xpath=//div[@aria-label='Cần Thơ']
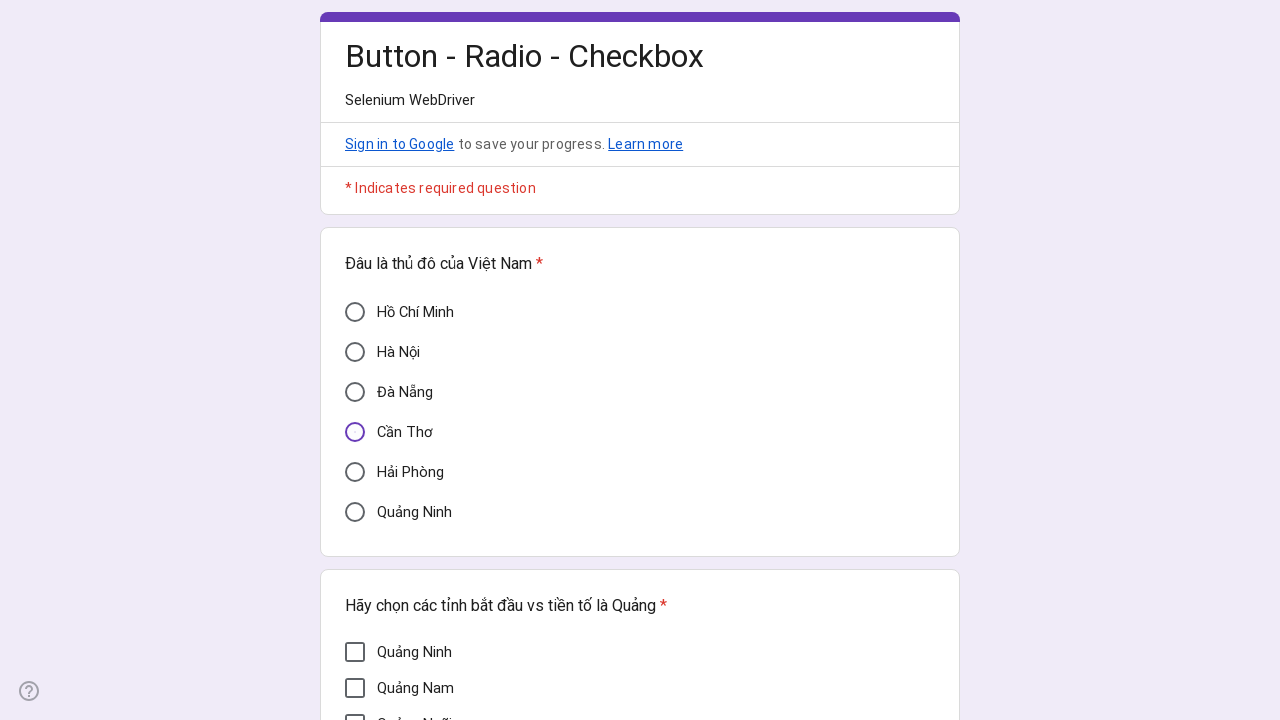

Verified 'Cần Thơ' radio button is now selected (aria-checked='true')
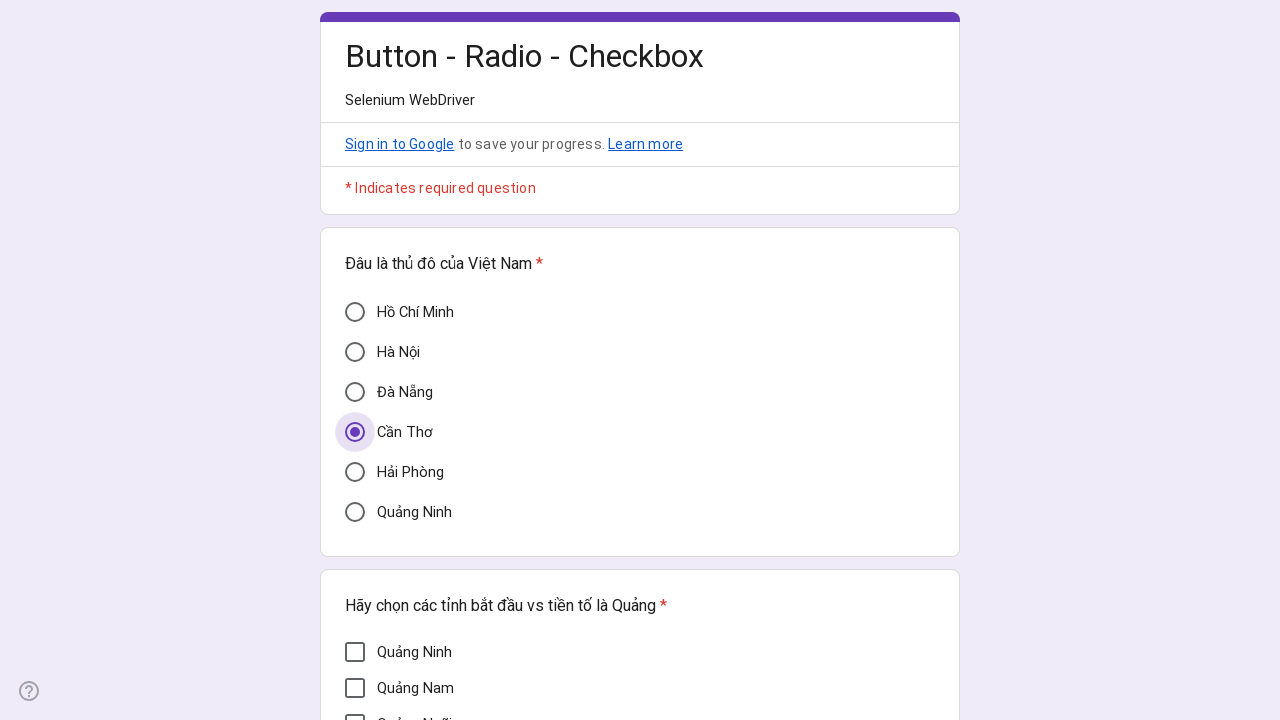

Confirmed selected state by waiting for selector with aria-checked='true'
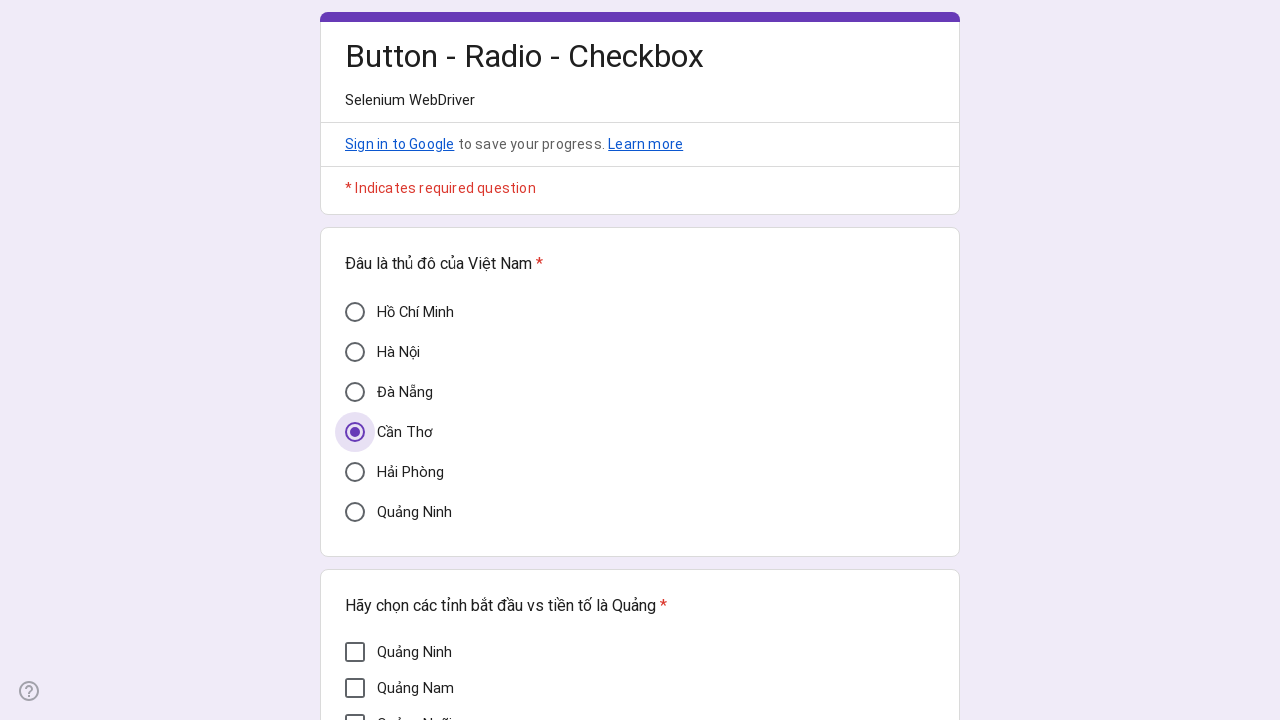

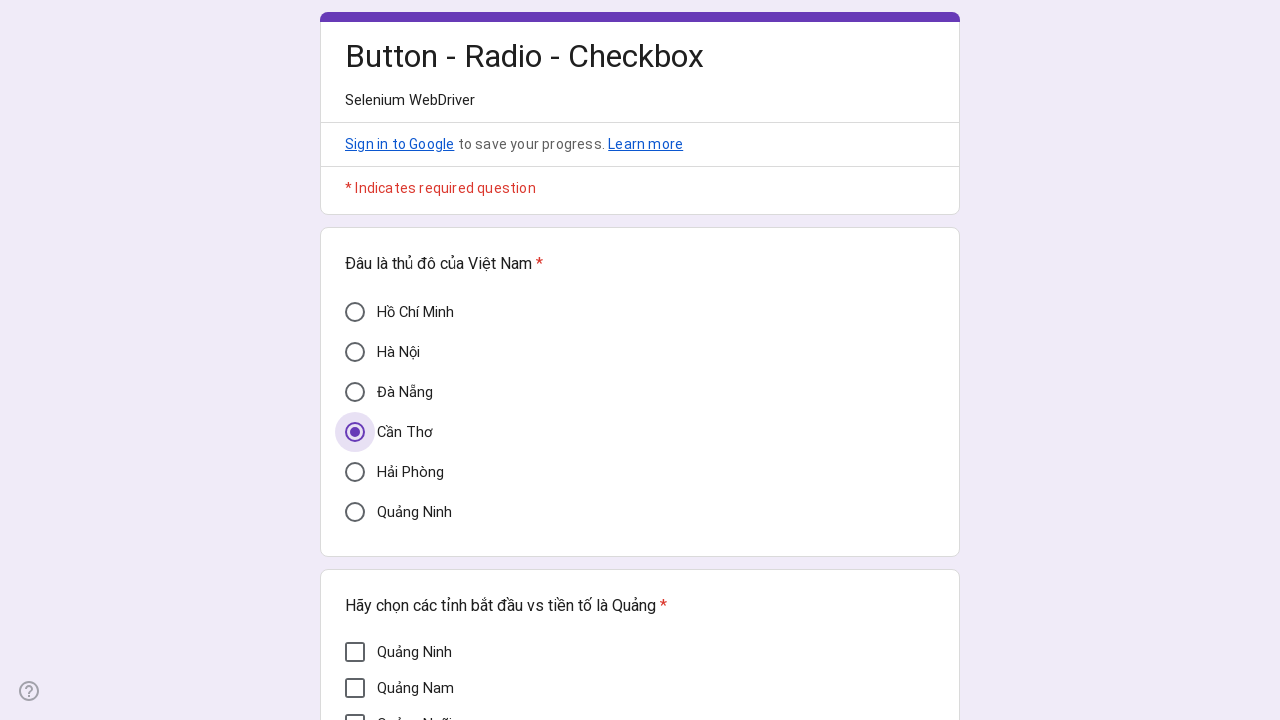